Tests a scrollable table by scrolling the page and the table element, then validates that the sum of values in the fourth column matches the displayed total amount.

Starting URL: https://rahulshettyacademy.com/AutomationPractice/

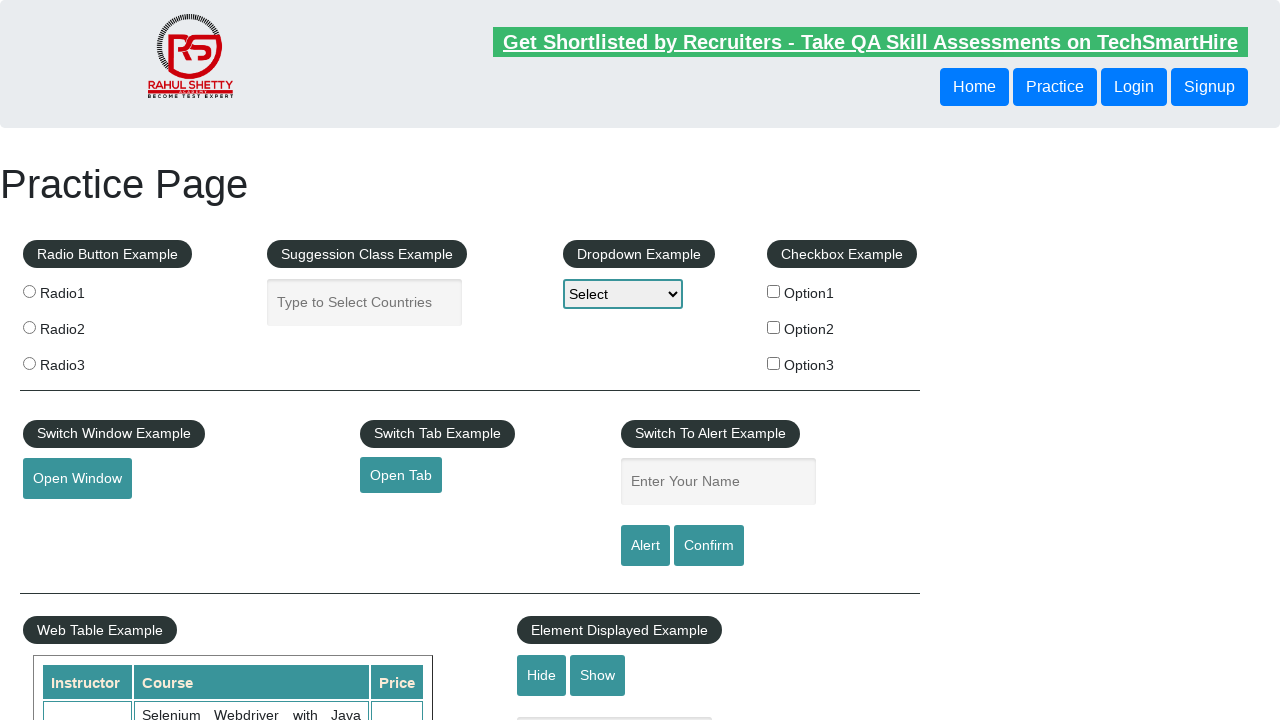

Scrolled page down by 600 pixels
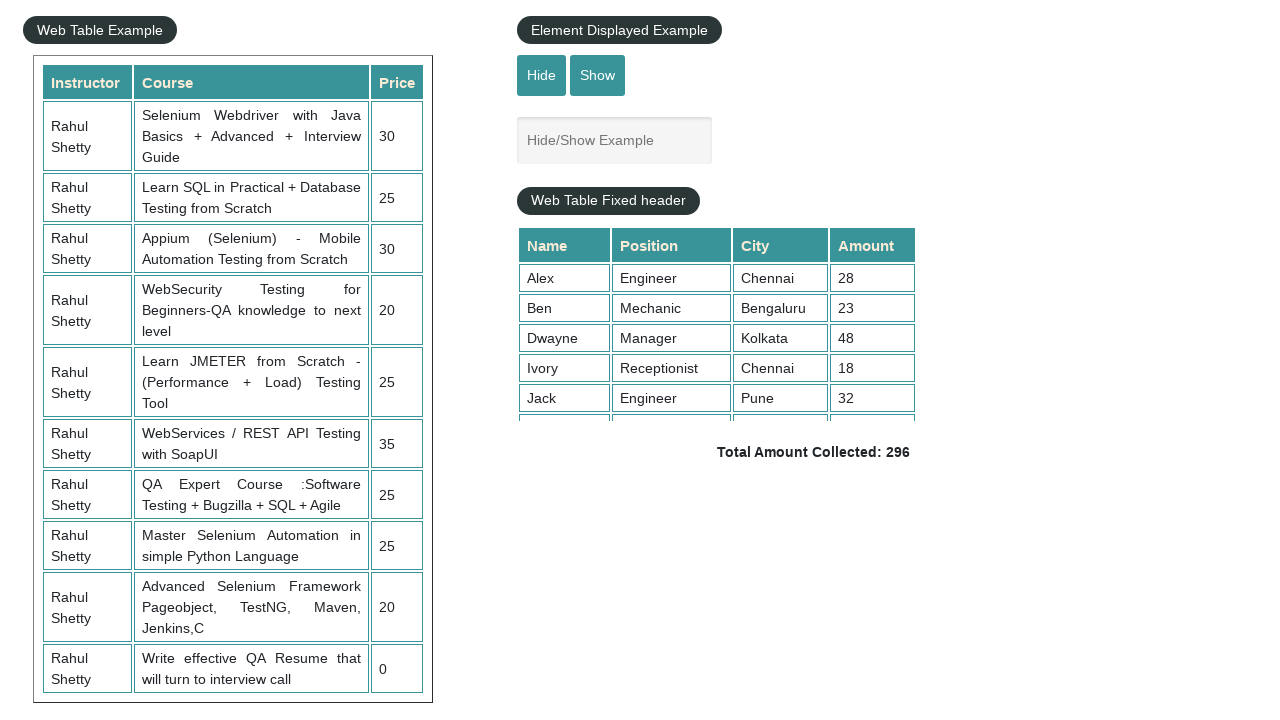

Table with class 'tableFixHead' became visible
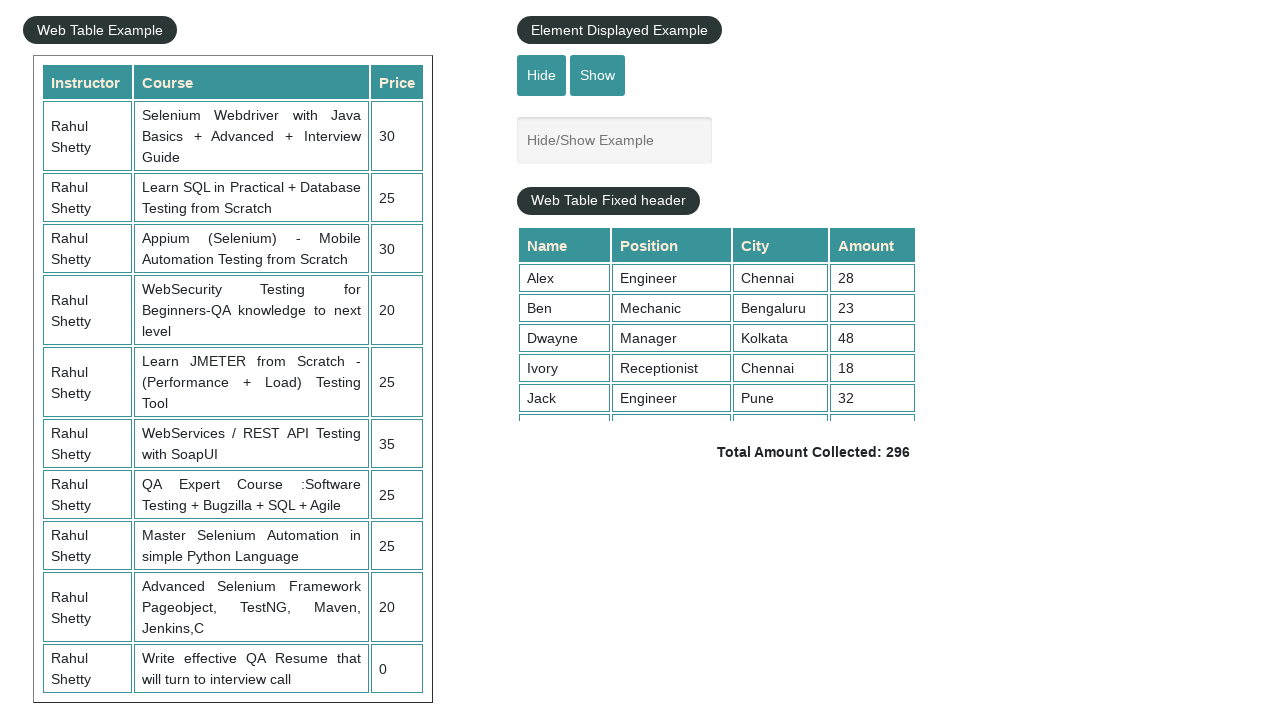

Scrolled within table element to load all data
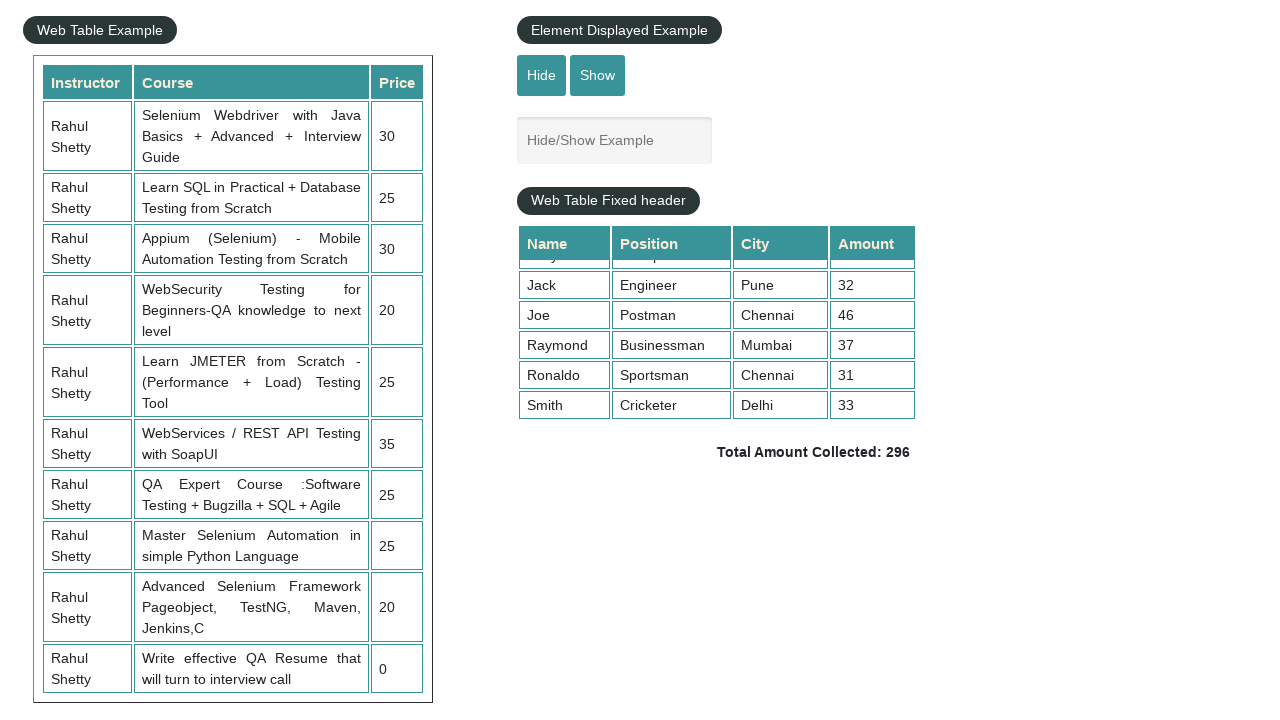

Waited 1000ms for content to settle after table scroll
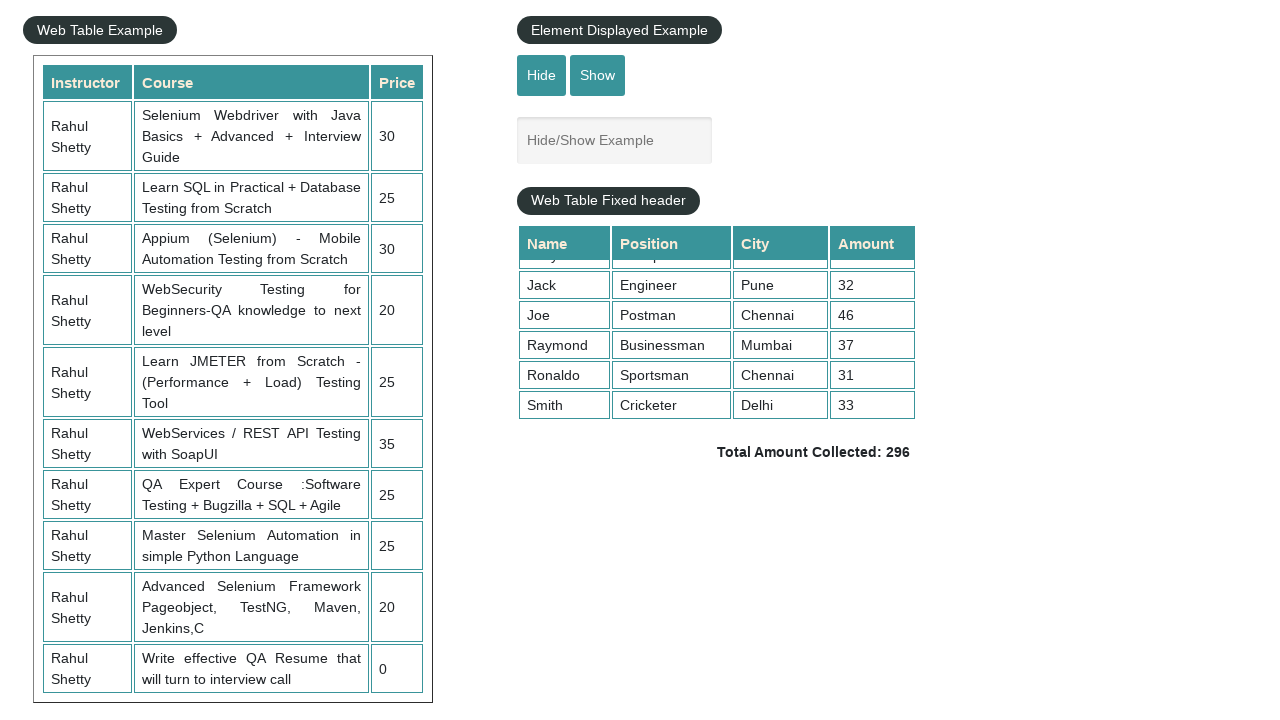

Retrieved all values from the 4th column of the table
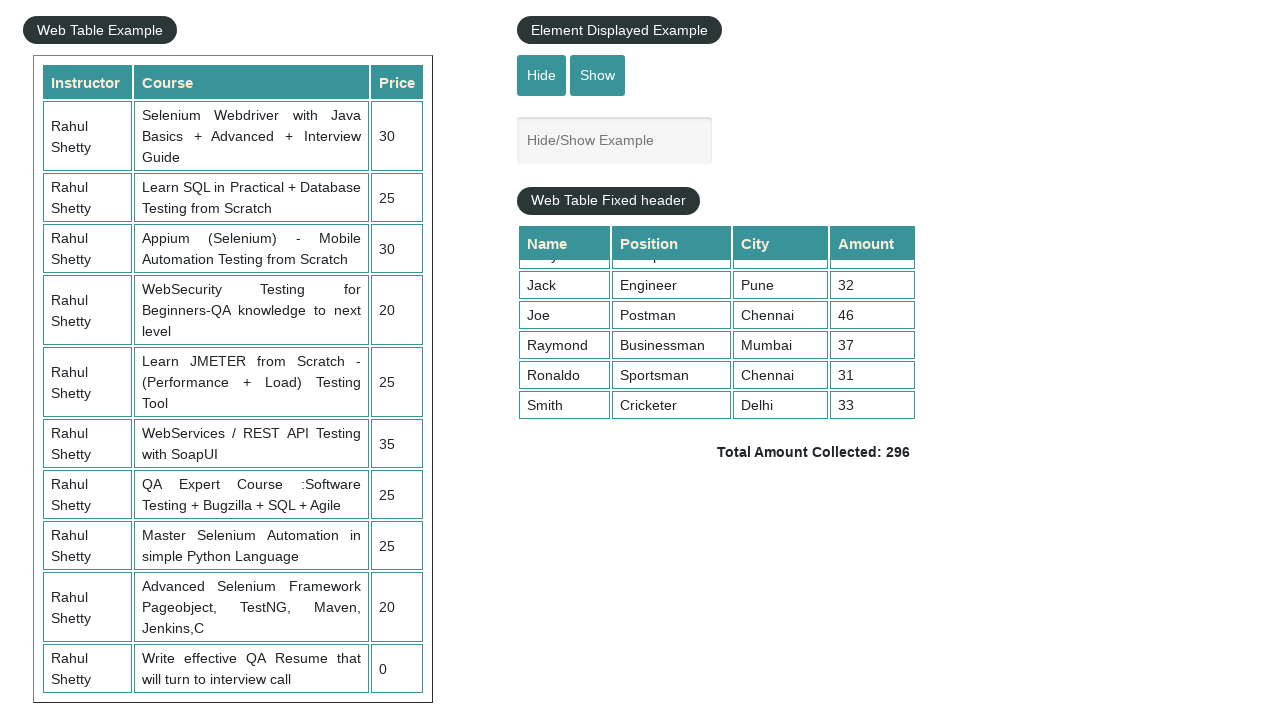

Calculated sum of 4th column values: 296
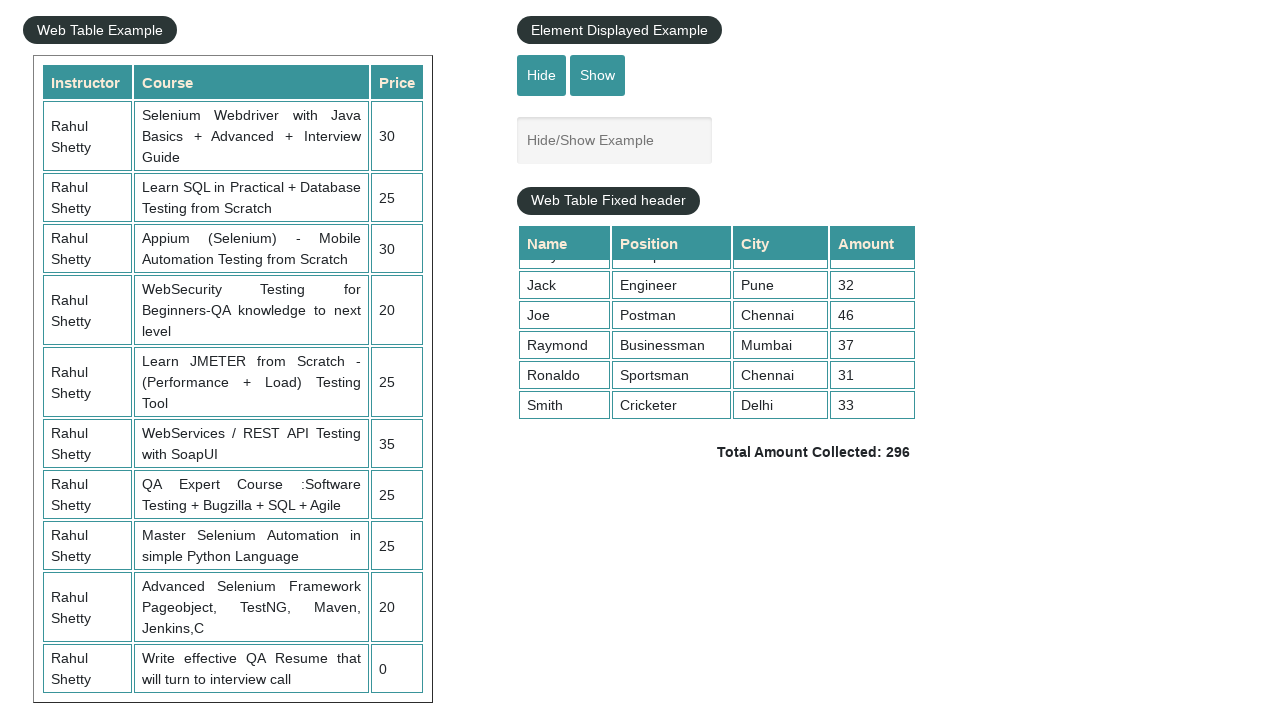

Retrieved expected total amount from page element
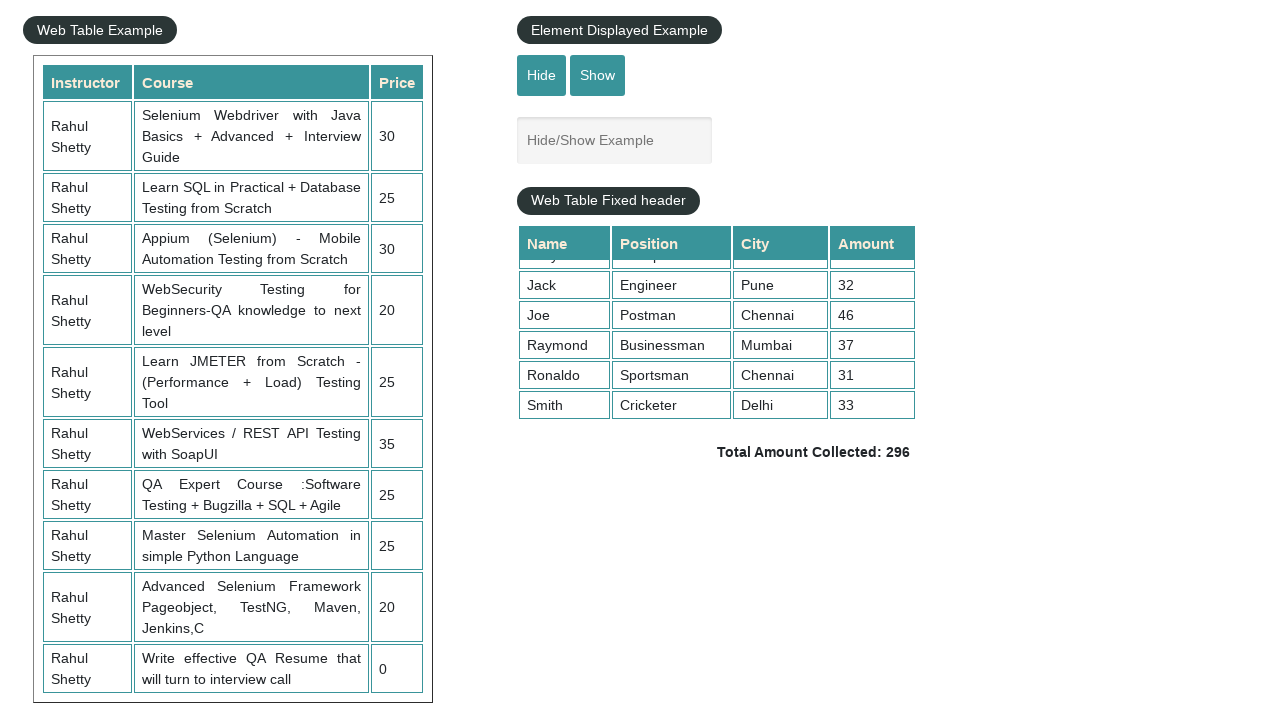

Parsed expected sum from total amount text: 296
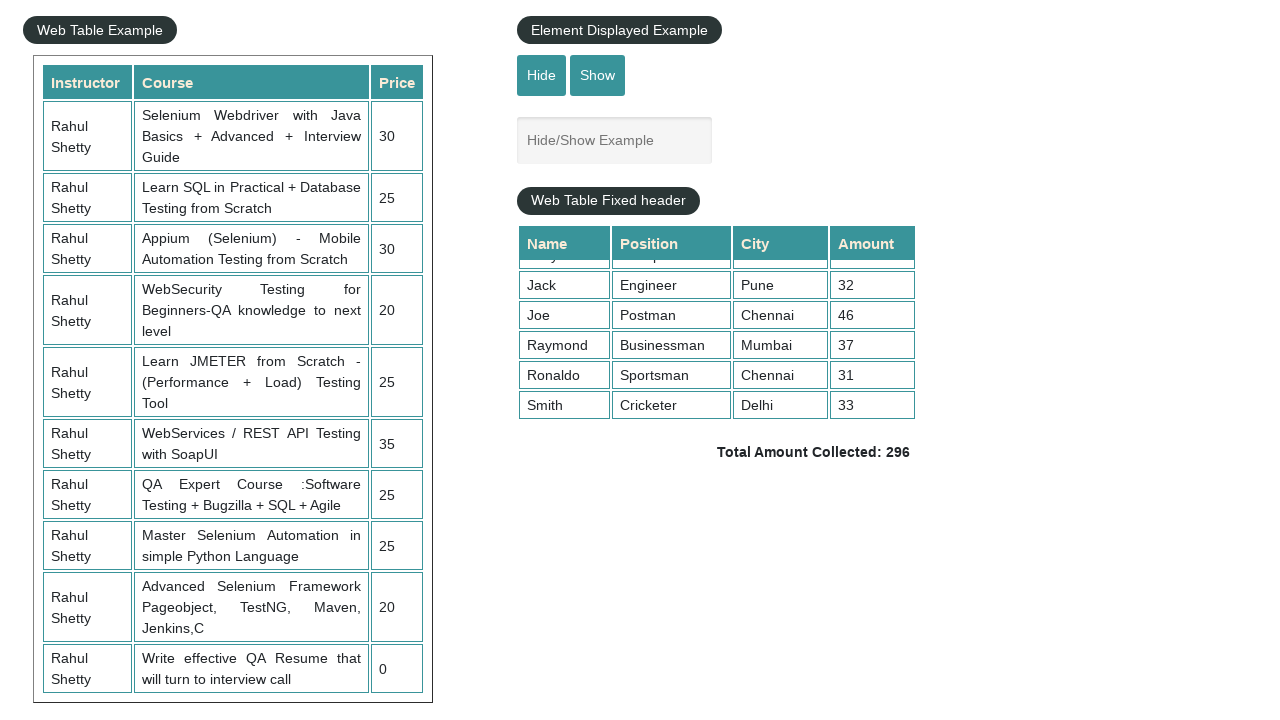

Verified calculated sum (296) matches expected total (296)
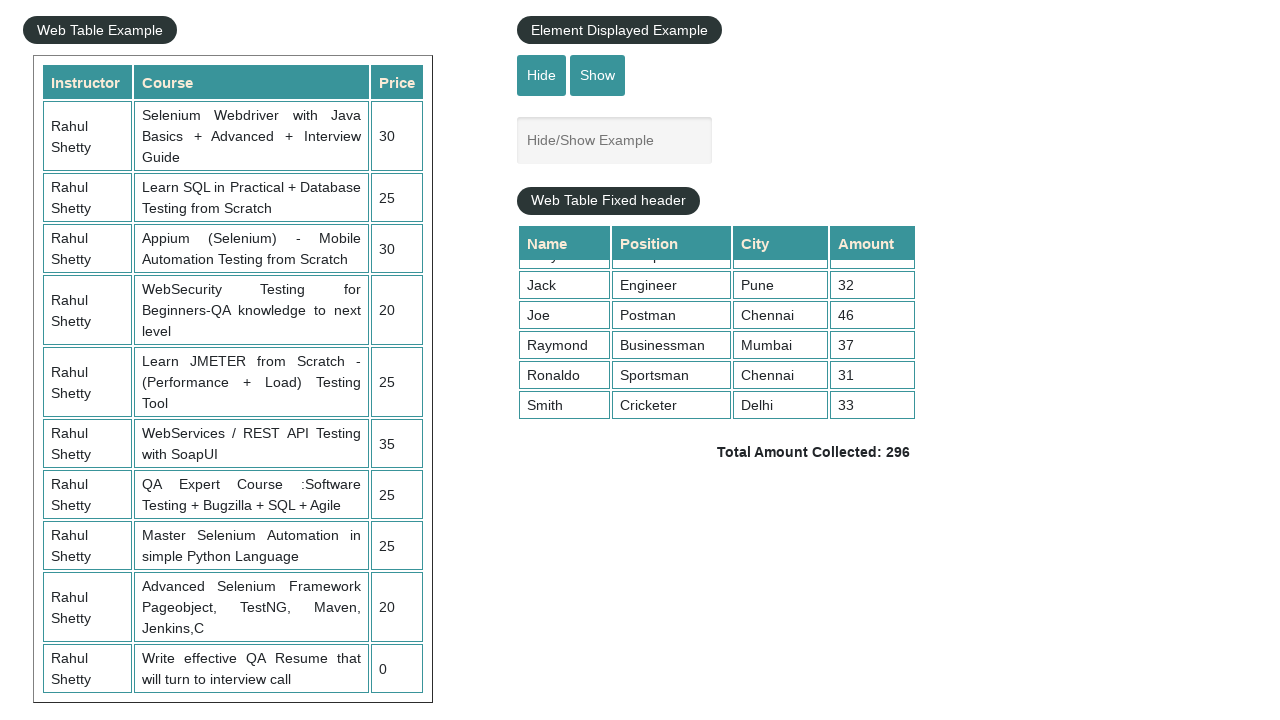

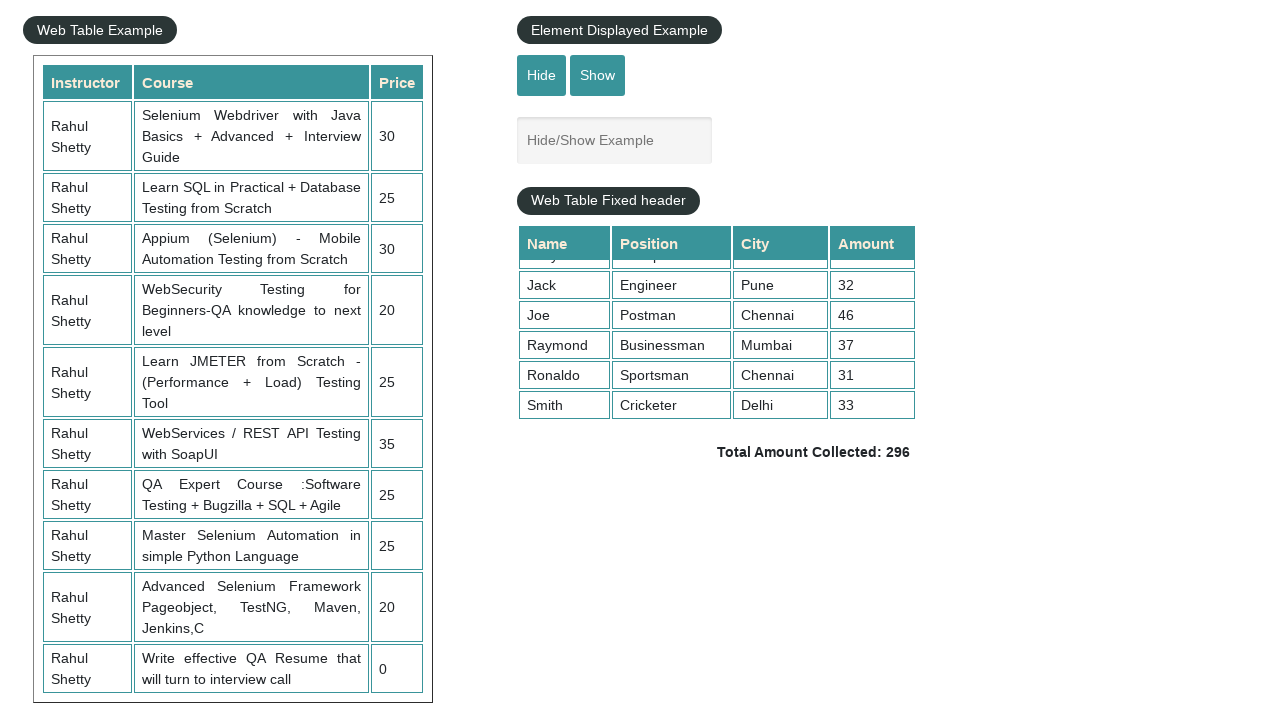